Navigates to qap.dev and verifies that an element with CSS selector "#zaboomafoo" does not exist on the page

Starting URL: https://qap.dev

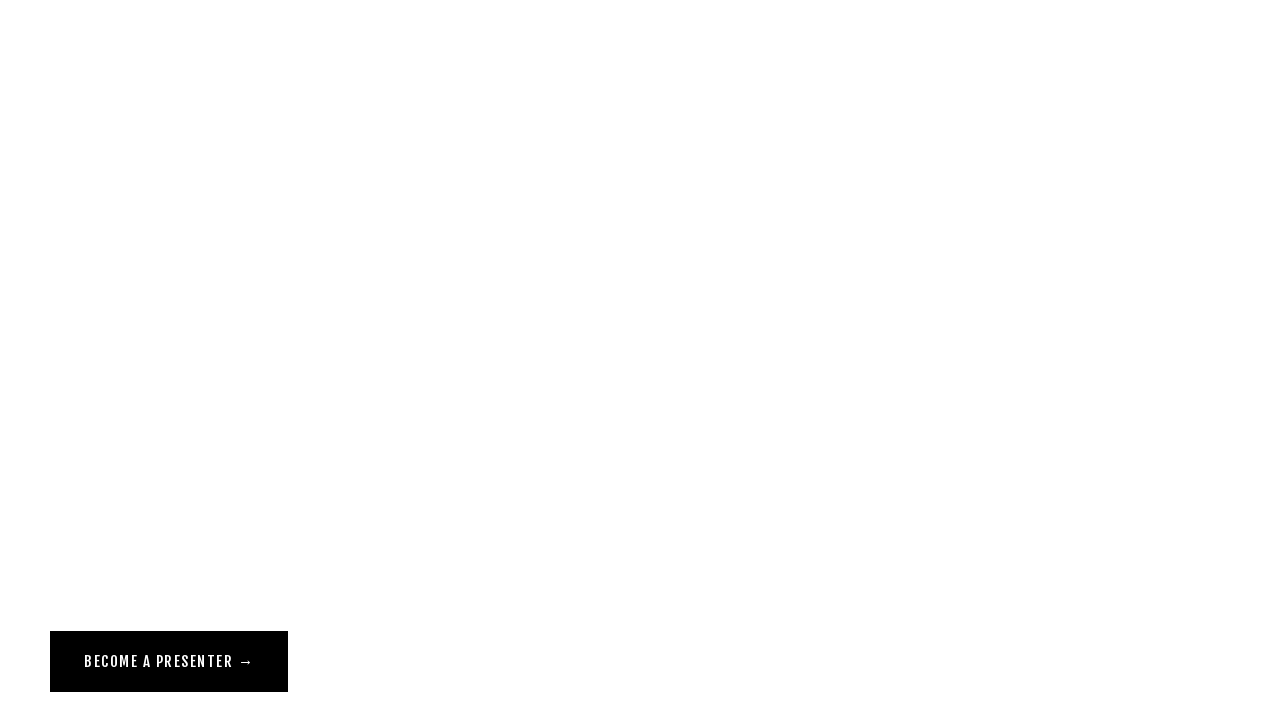

Navigated to https://qap.dev
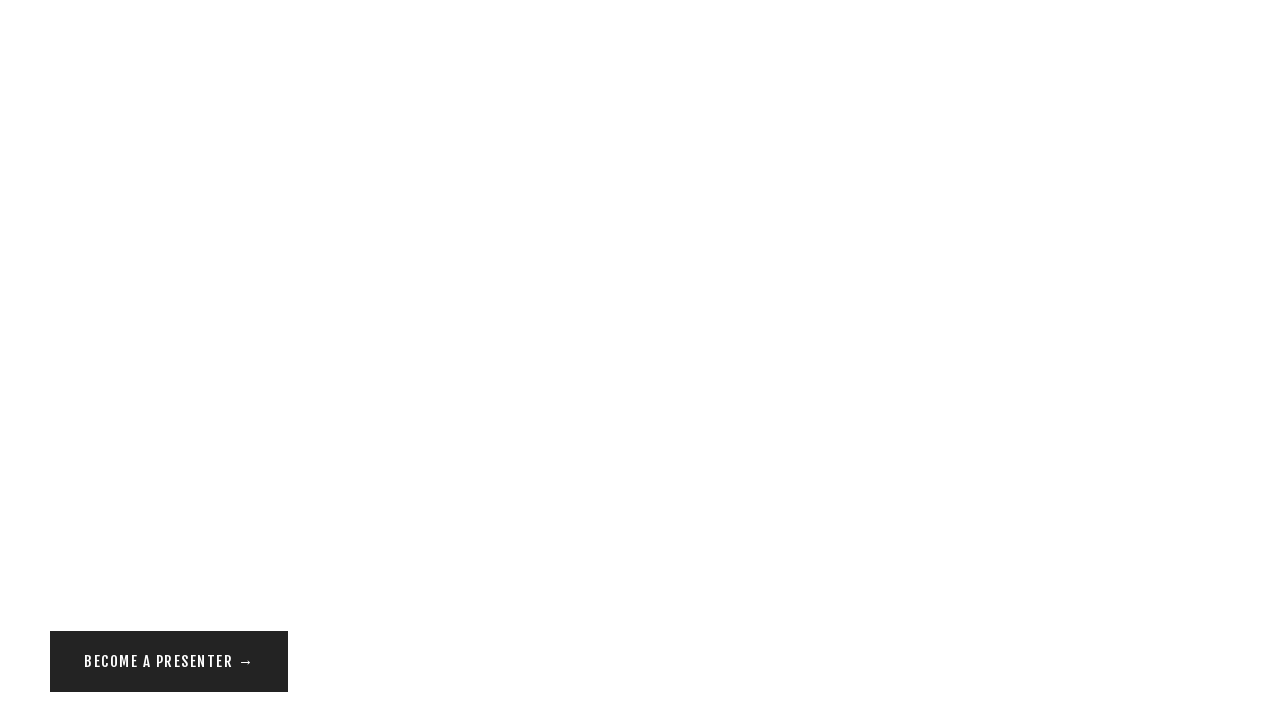

Page loaded and DOM content ready
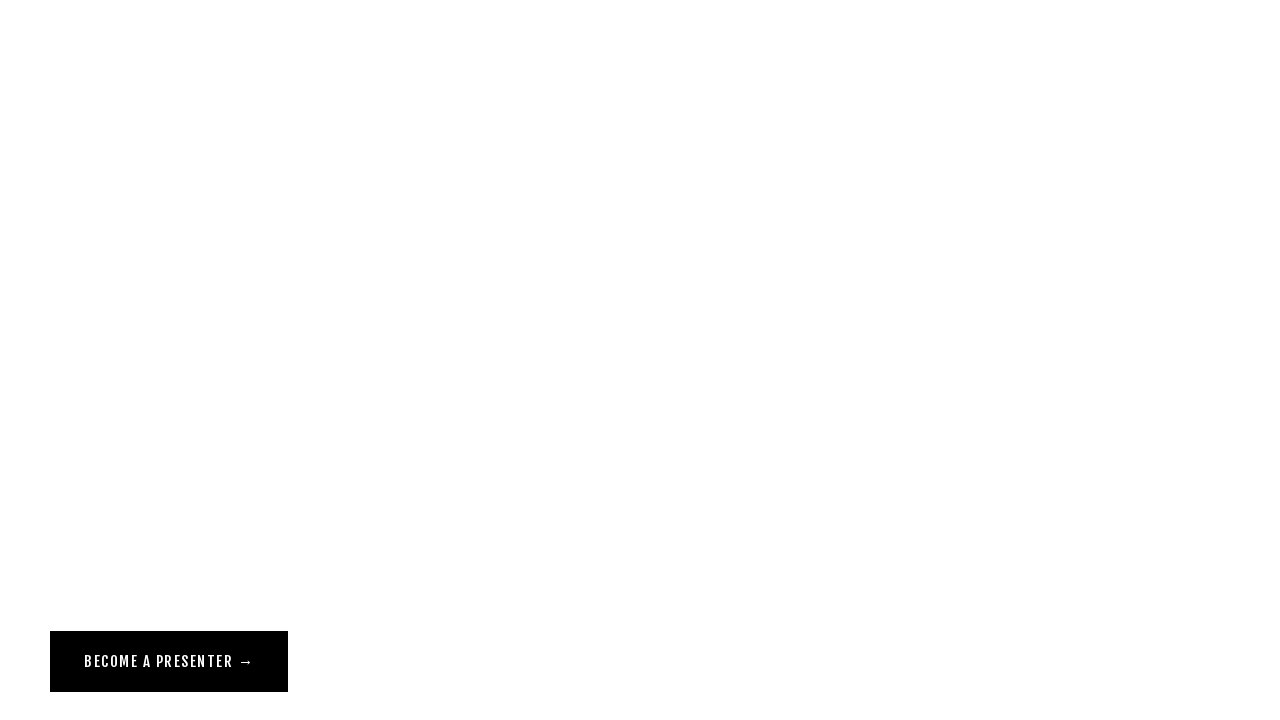

Verified that element with selector '#zaboomafoo' does not exist on the page
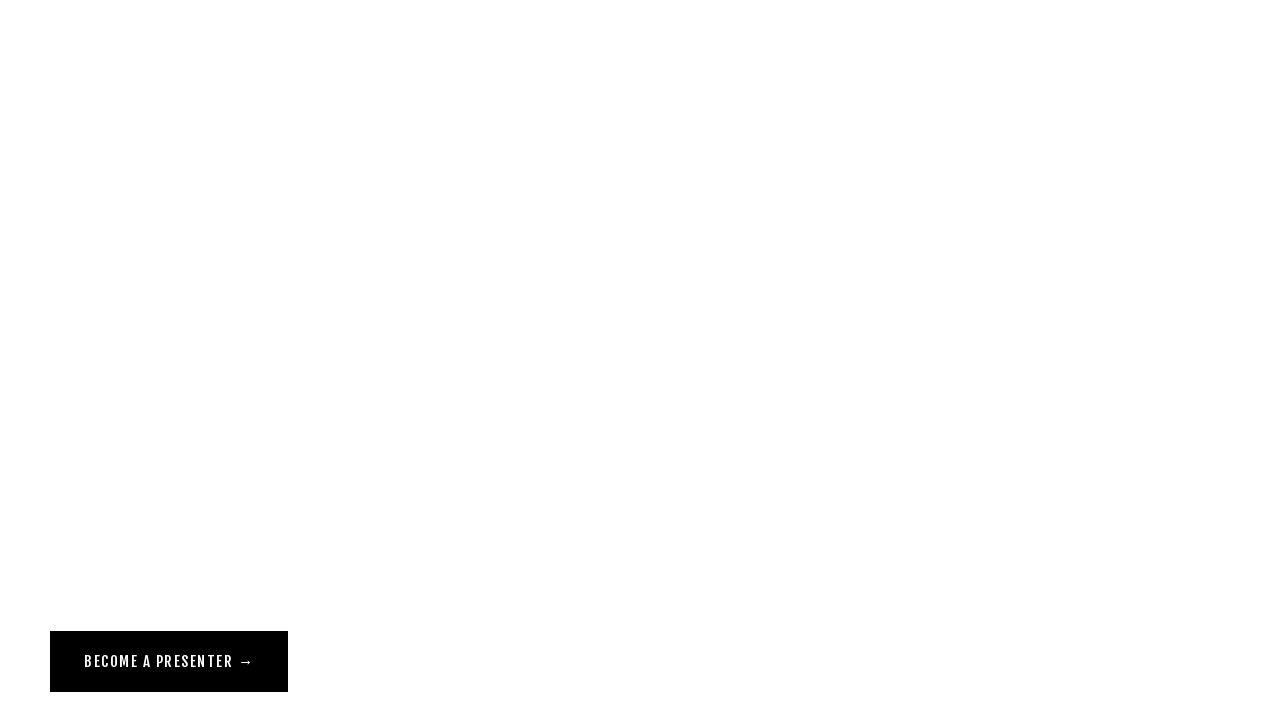

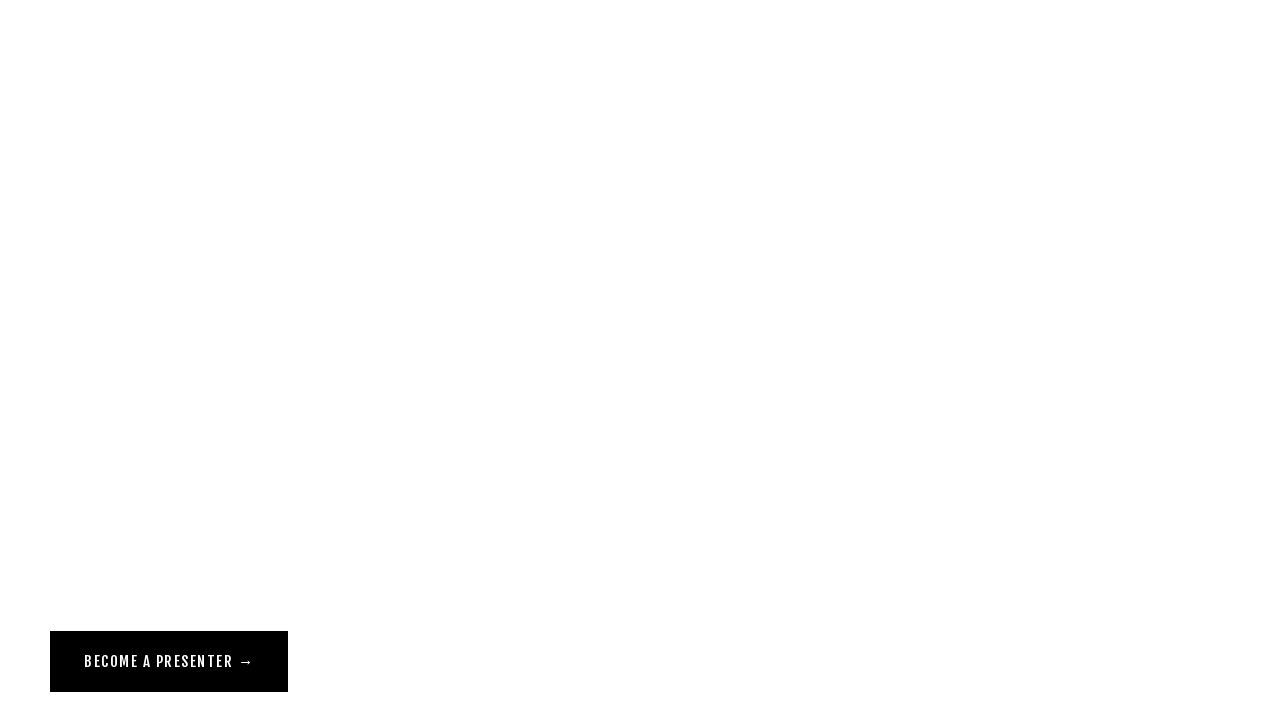